Tests that the currently applied filter is highlighted in the navigation

Starting URL: https://demo.playwright.dev/todomvc

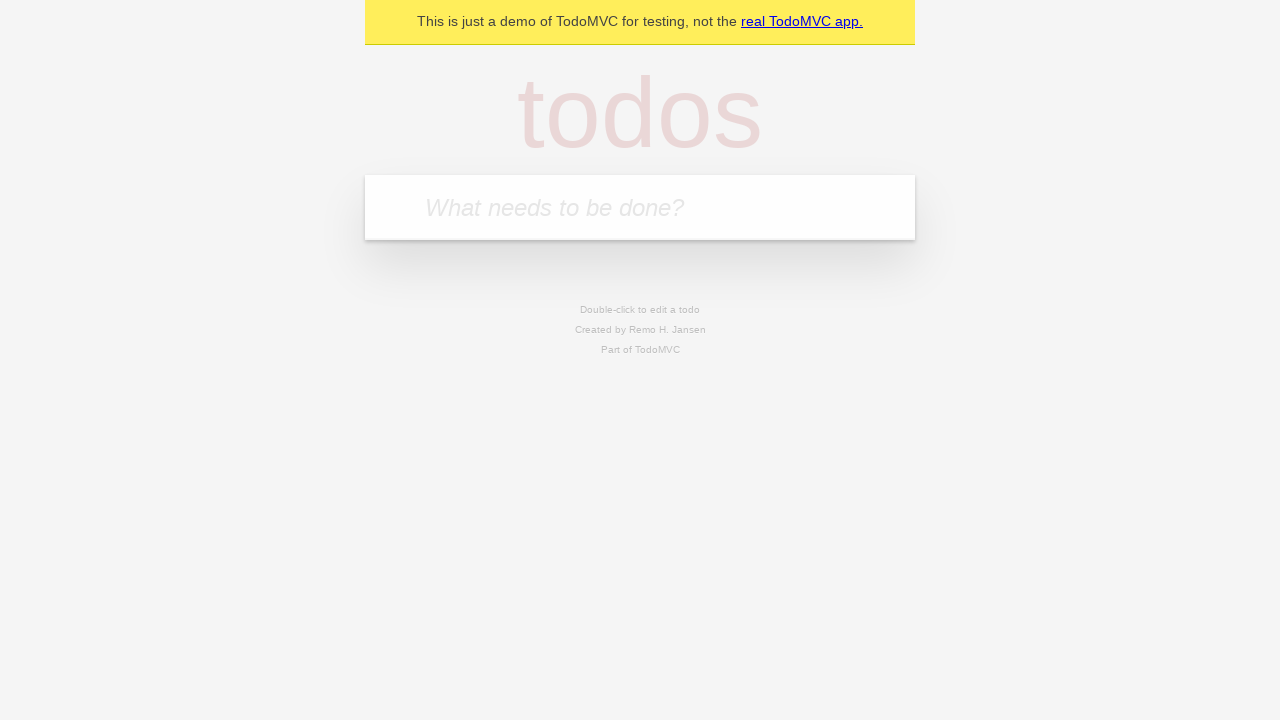

Filled todo input with 'buy some cheese' on internal:attr=[placeholder="What needs to be done?"i]
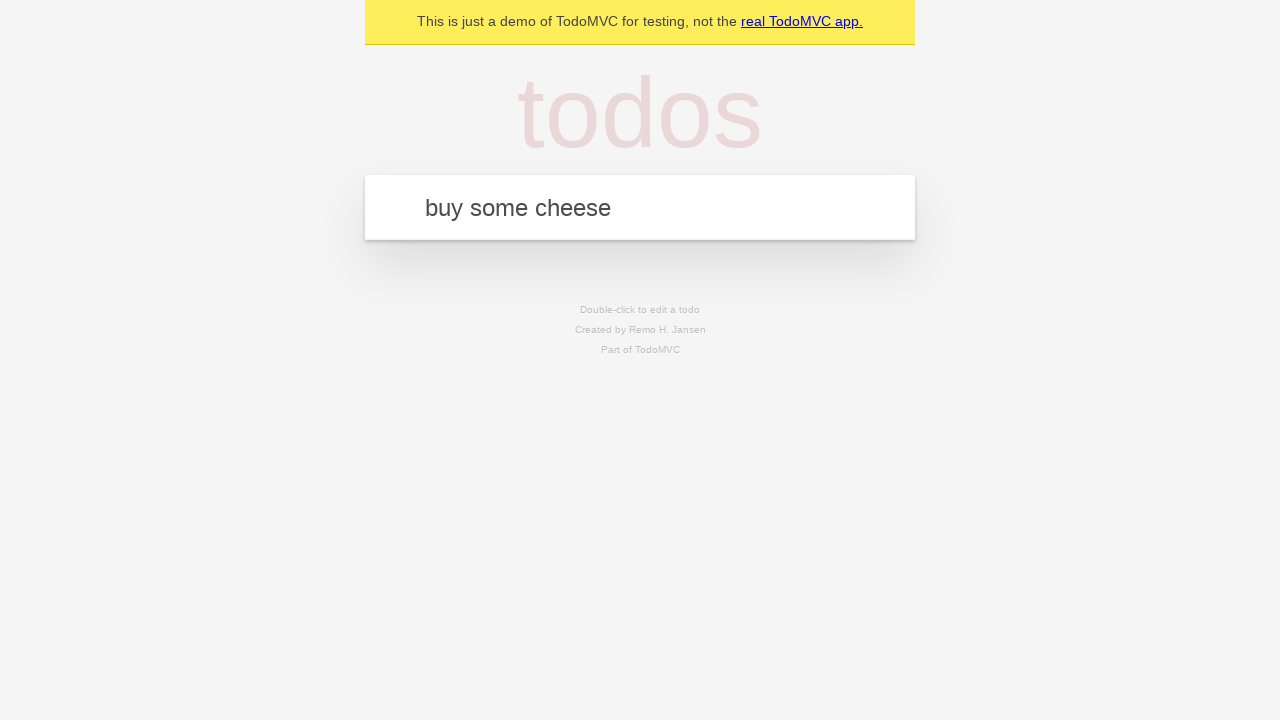

Pressed Enter to create first todo on internal:attr=[placeholder="What needs to be done?"i]
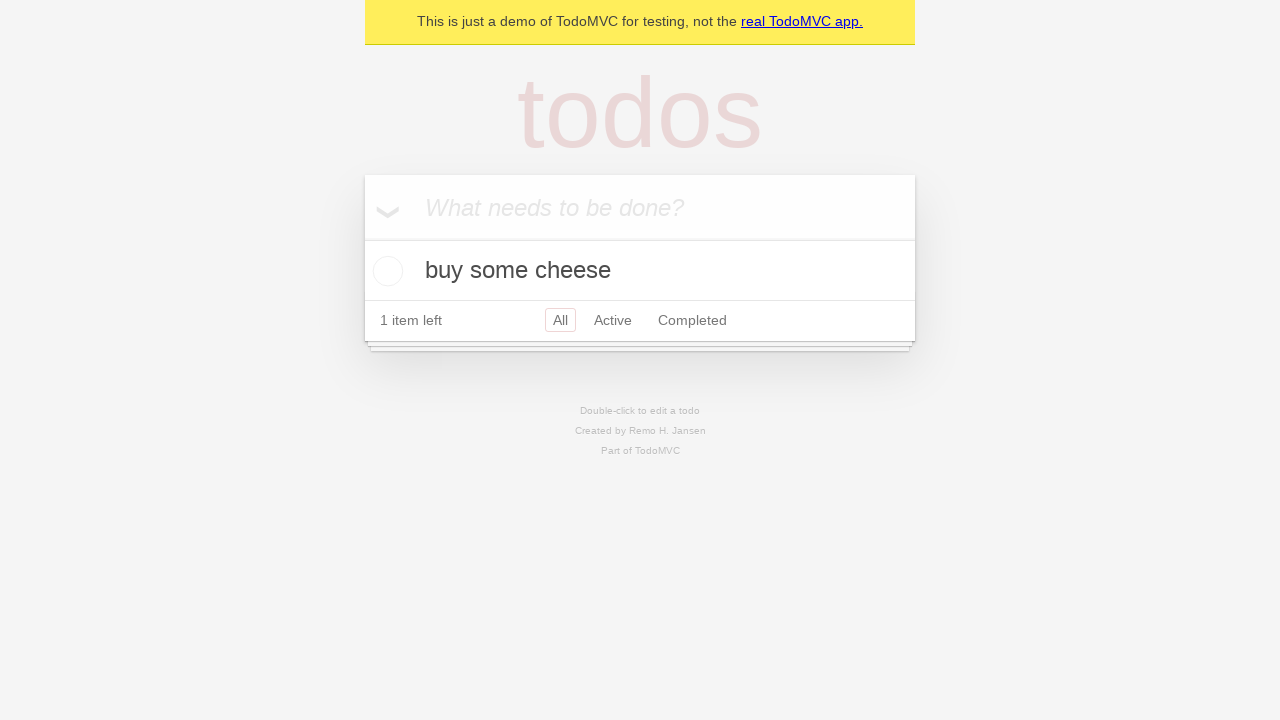

Filled todo input with 'feed the cat' on internal:attr=[placeholder="What needs to be done?"i]
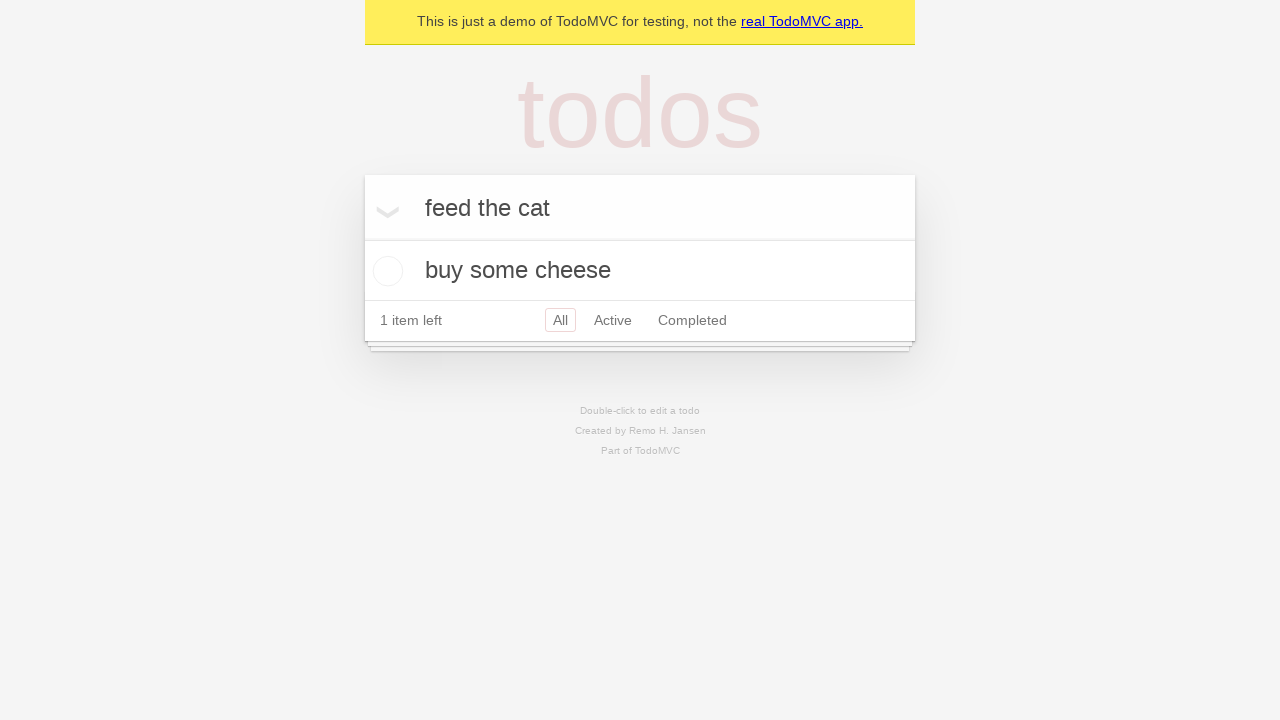

Pressed Enter to create second todo on internal:attr=[placeholder="What needs to be done?"i]
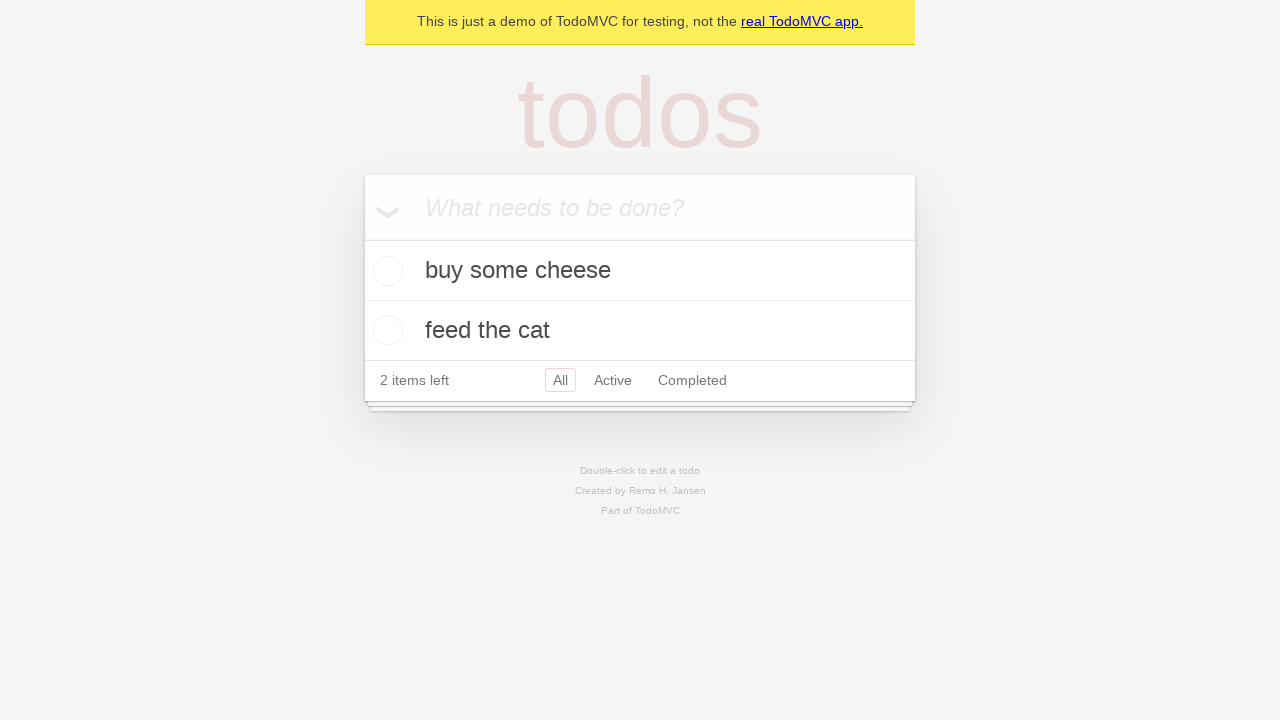

Filled todo input with 'book a doctors appointment' on internal:attr=[placeholder="What needs to be done?"i]
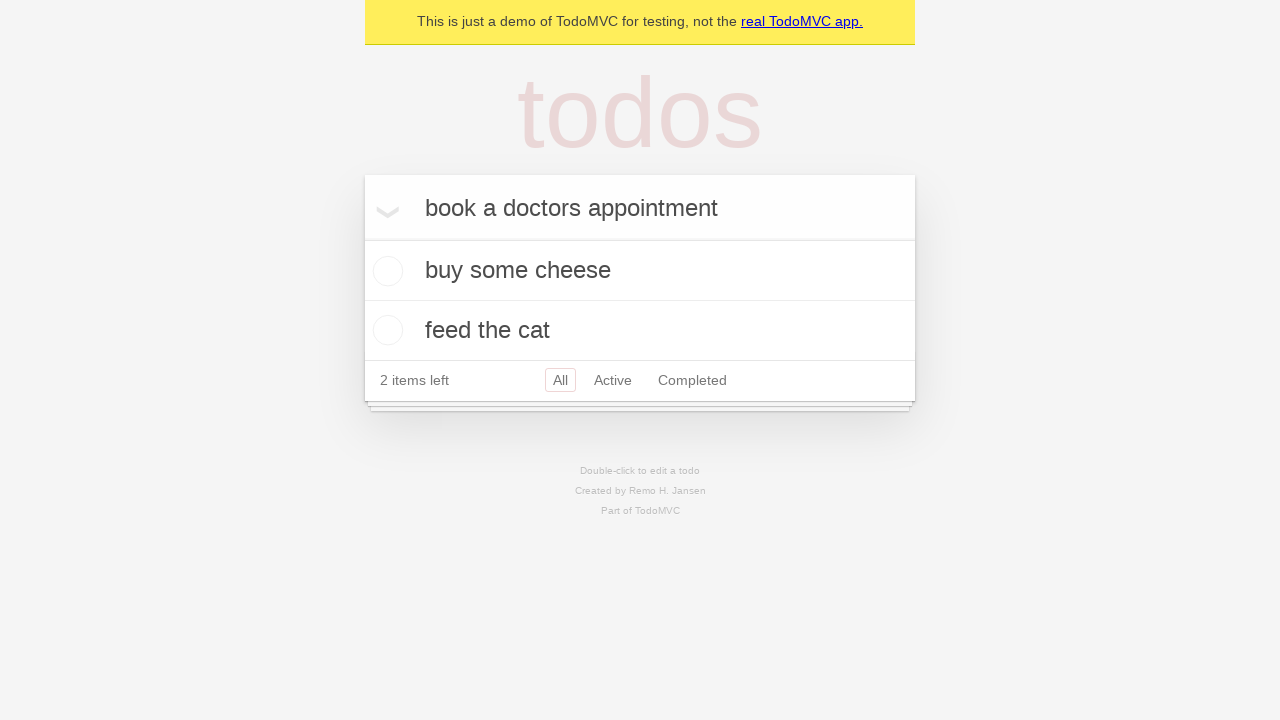

Pressed Enter to create third todo on internal:attr=[placeholder="What needs to be done?"i]
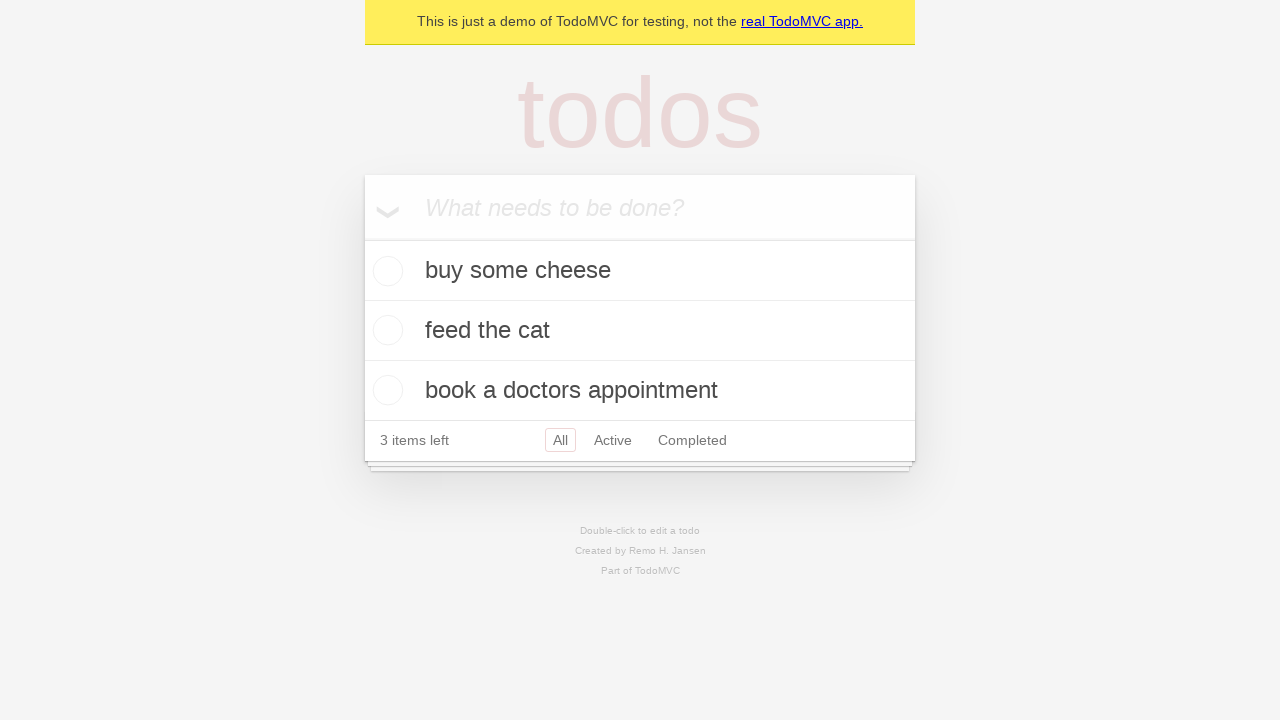

Clicked Active filter link at (613, 440) on internal:role=link[name="Active"i]
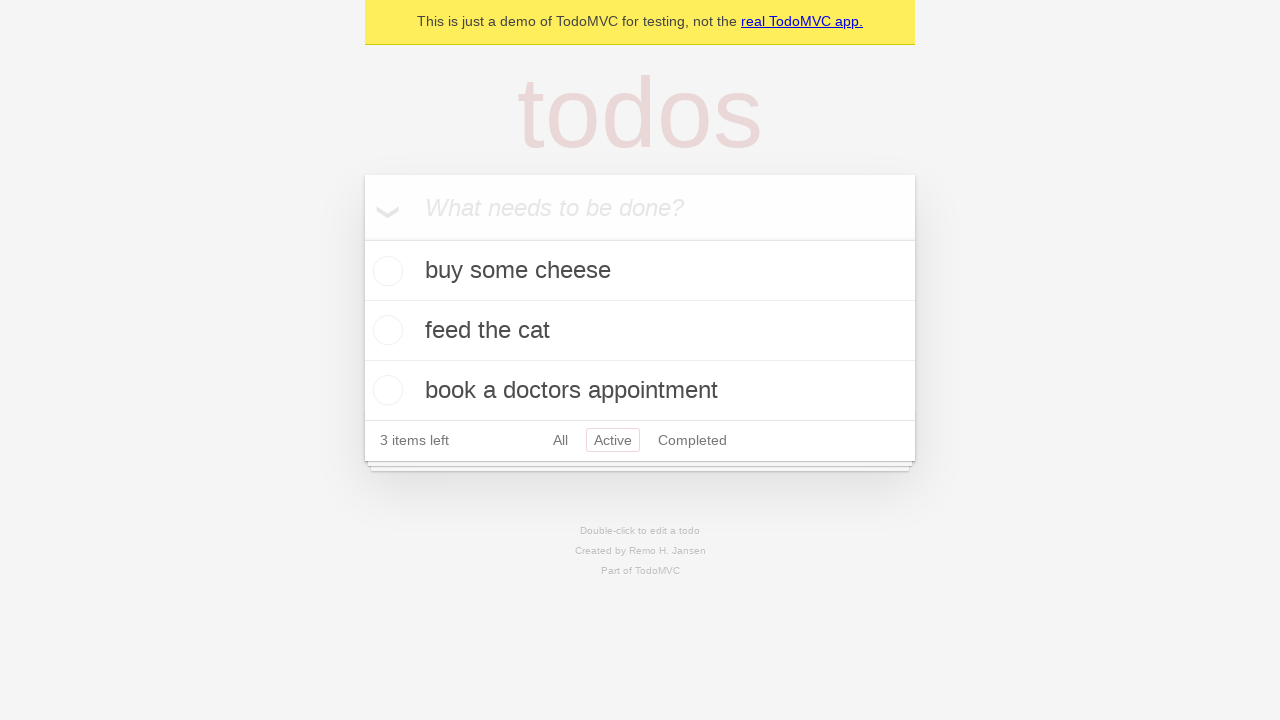

Clicked Completed filter link to verify it highlights as the currently applied filter at (692, 440) on internal:role=link[name="Completed"i]
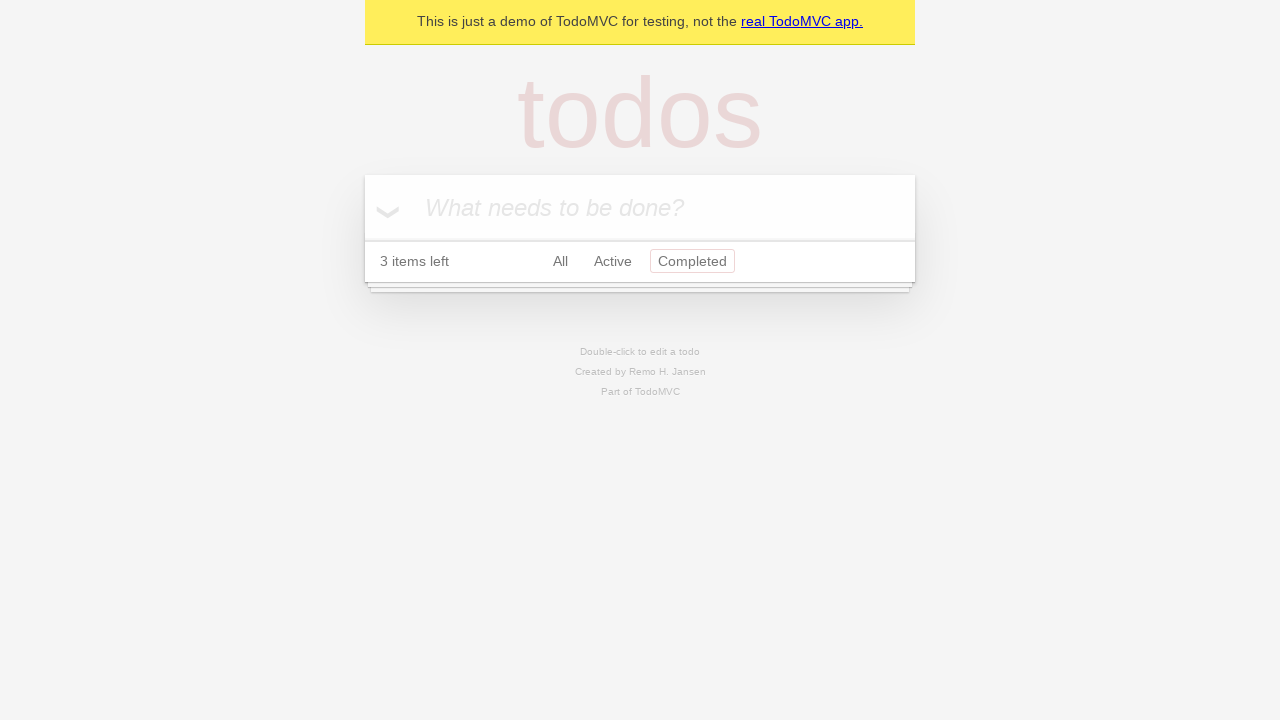

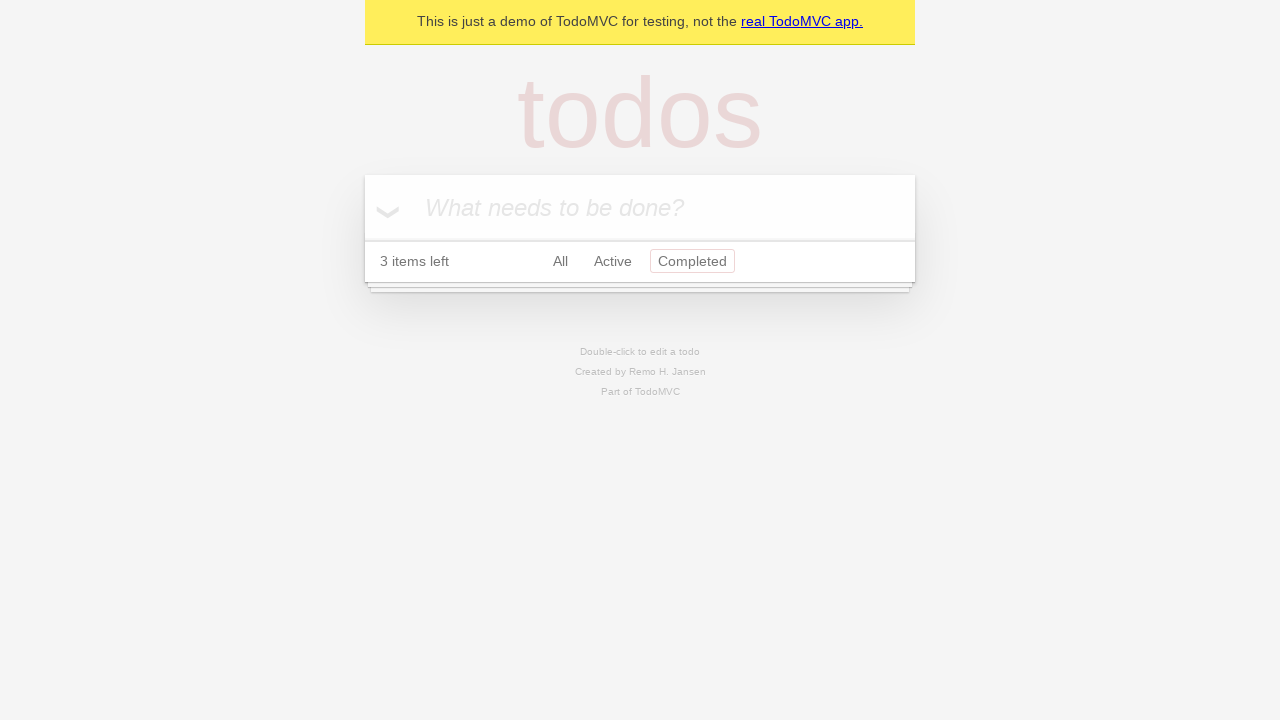